Navigates to the edso.in website and verifies the page loads successfully

Starting URL: https://edso.in/

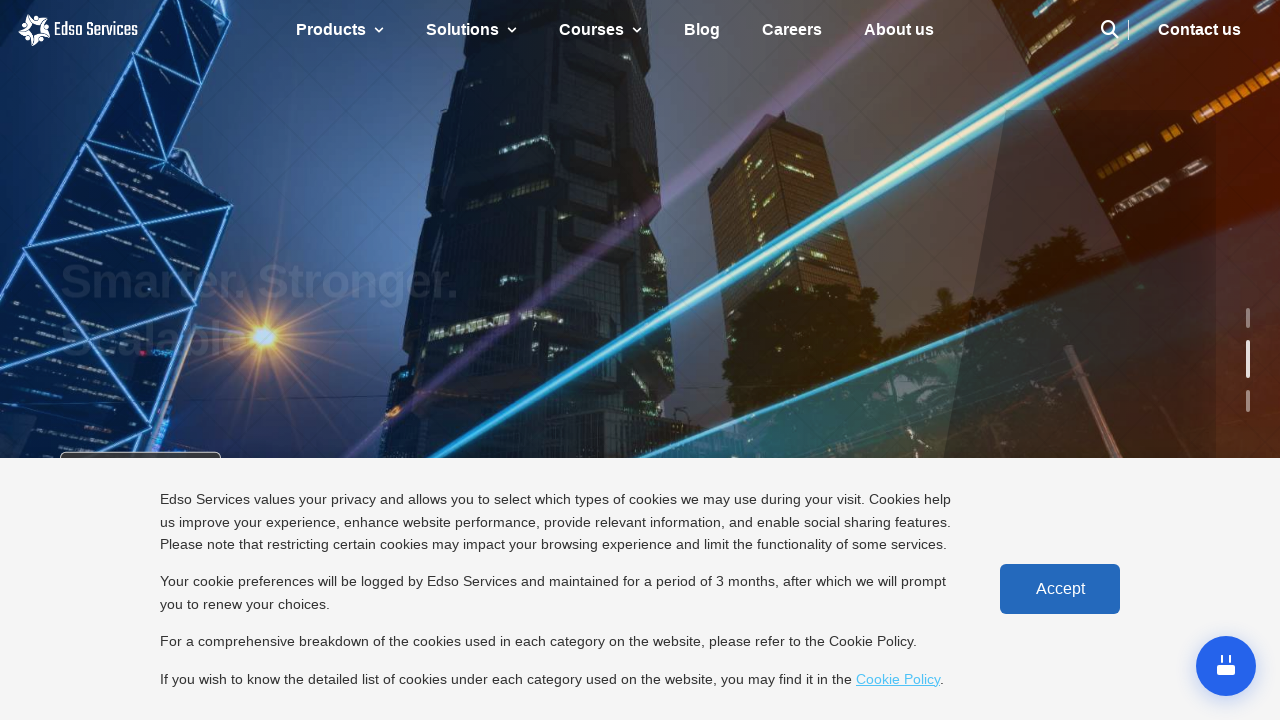

Page loaded successfully - DOM content loaded
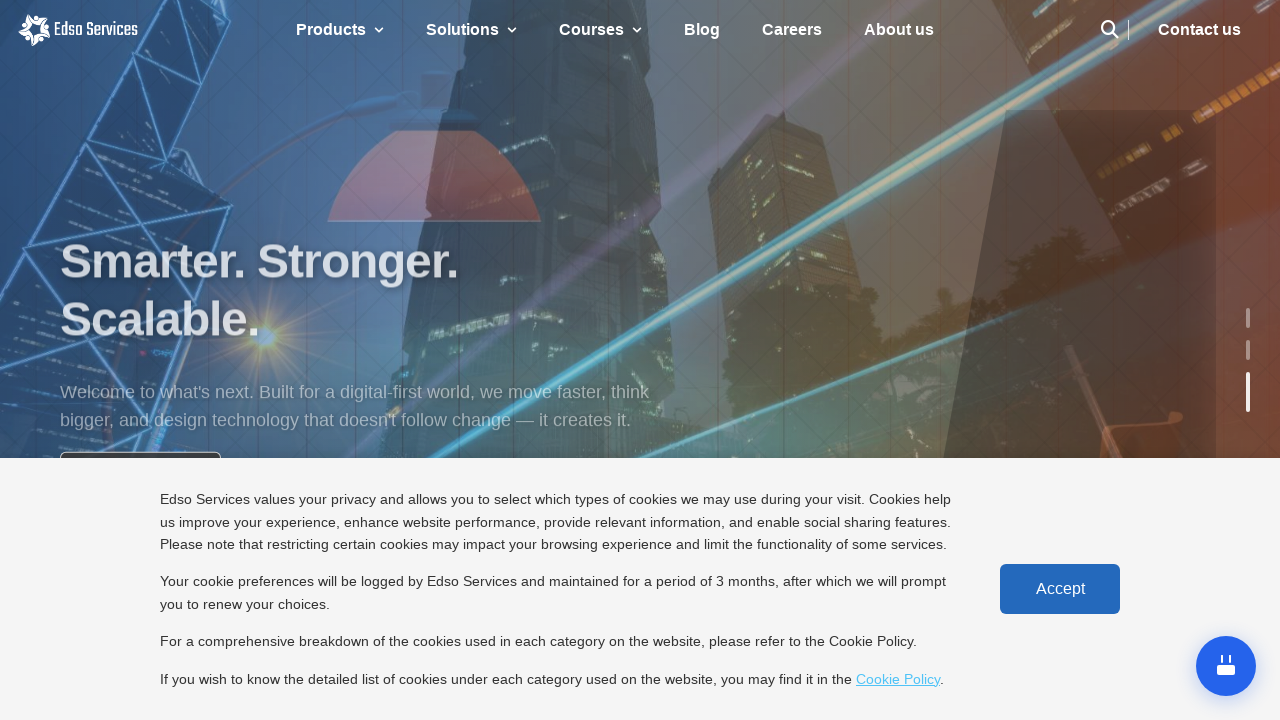

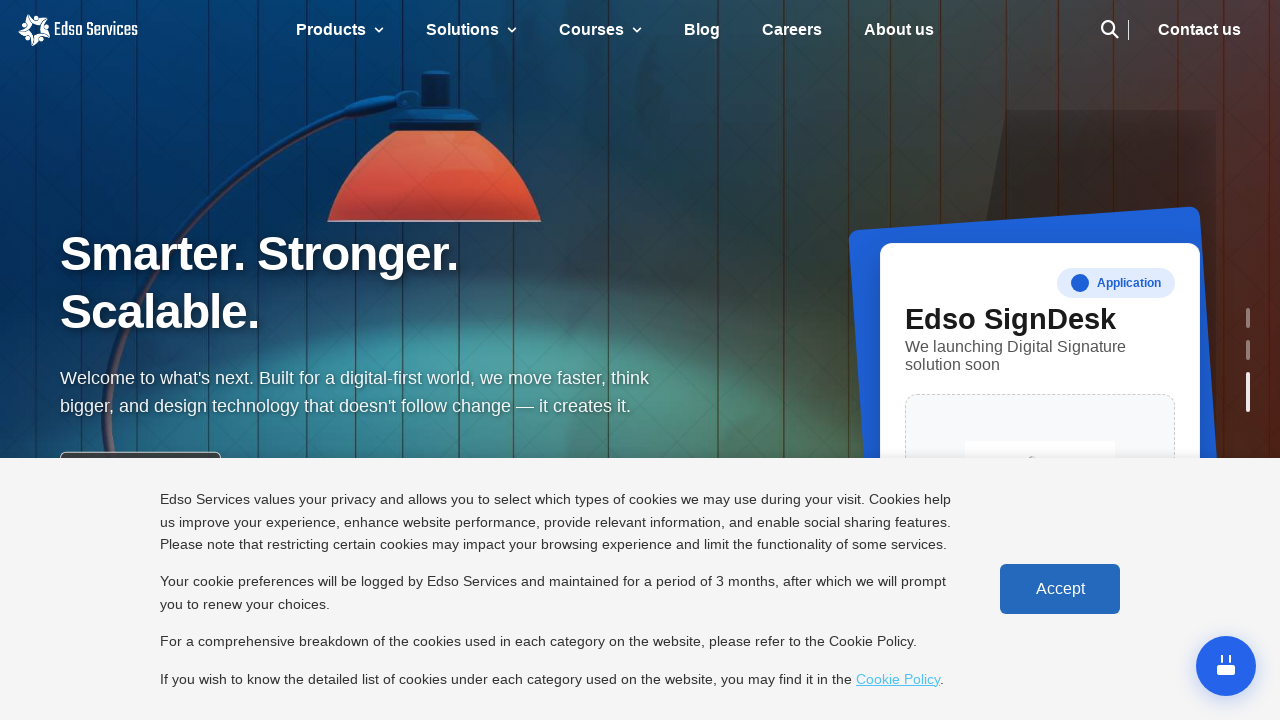